Tests browser prompt dialog handling by clicking a button that triggers a prompt and accepting it with input text

Starting URL: https://www.selenium.dev/documentation/webdriver/interactions/alerts/

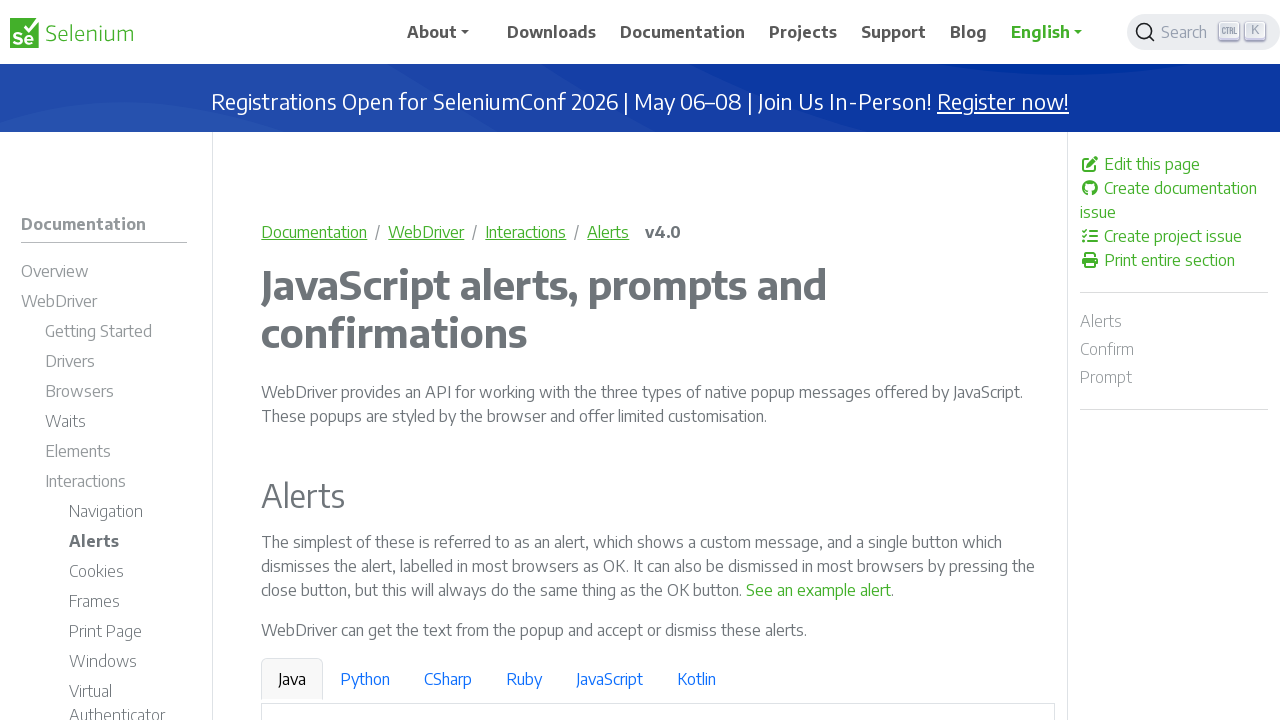

Set up dialog handler to accept prompt with input text 'play'
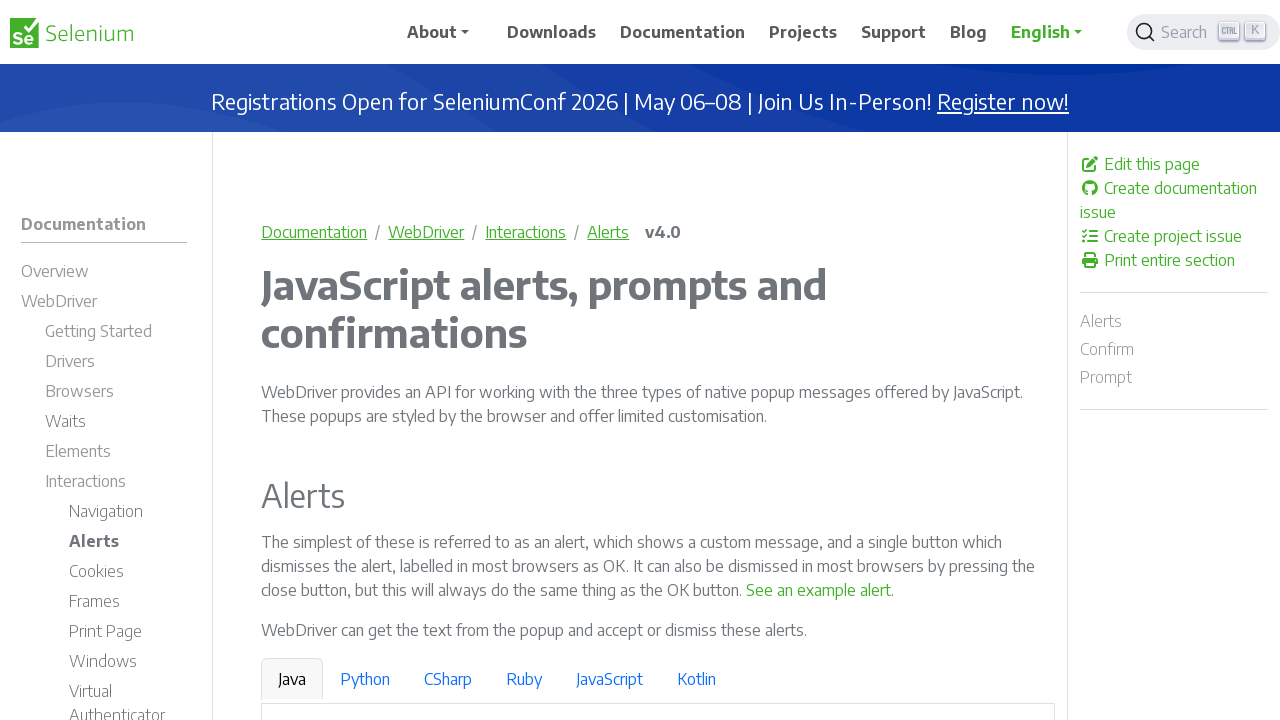

Clicked button to trigger prompt dialog at (627, 360) on internal:text="See a sample prompt"s
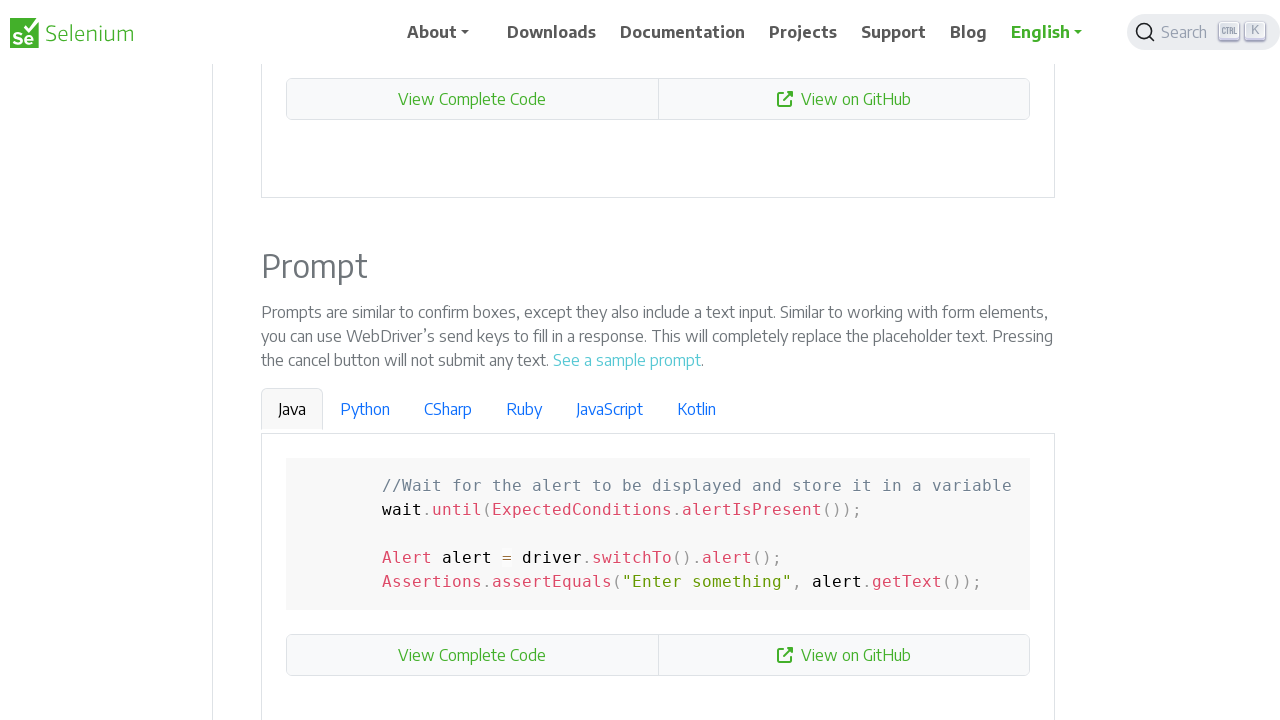

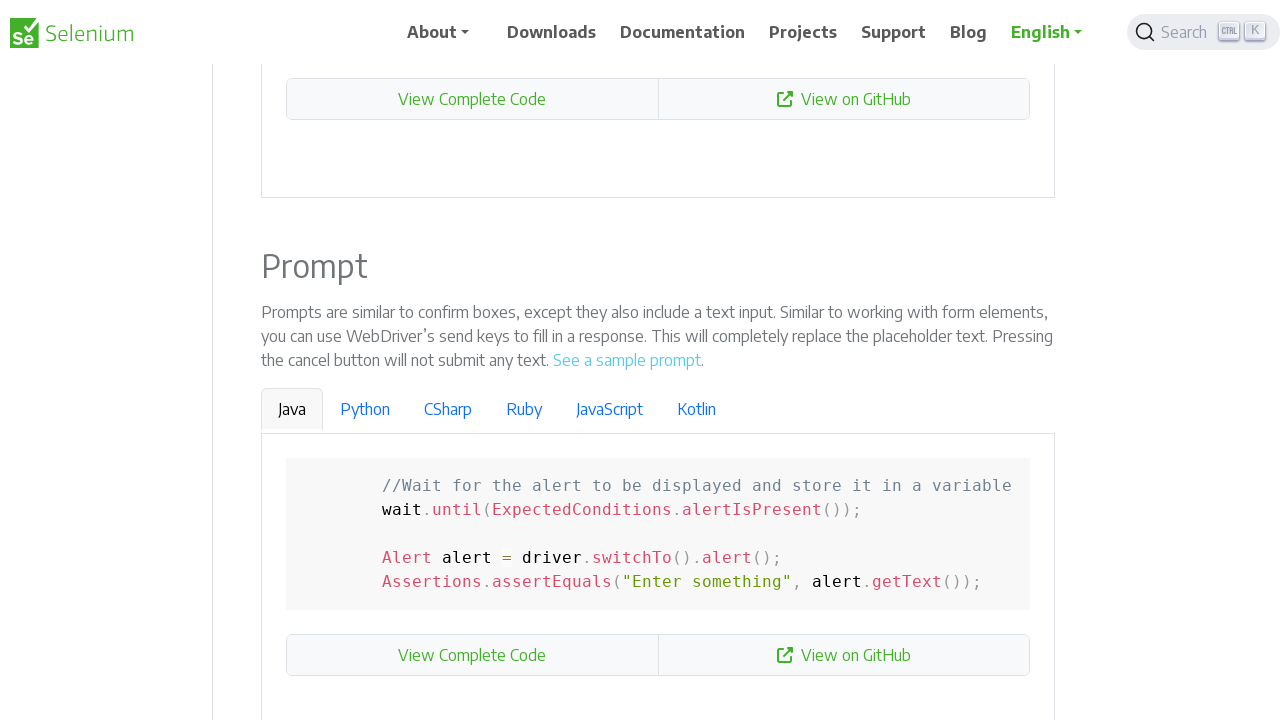